Navigates to TodoMVC website and evaluates page dimensions including viewport width, height, and device scale factor

Starting URL: http://www.todomvc.com/

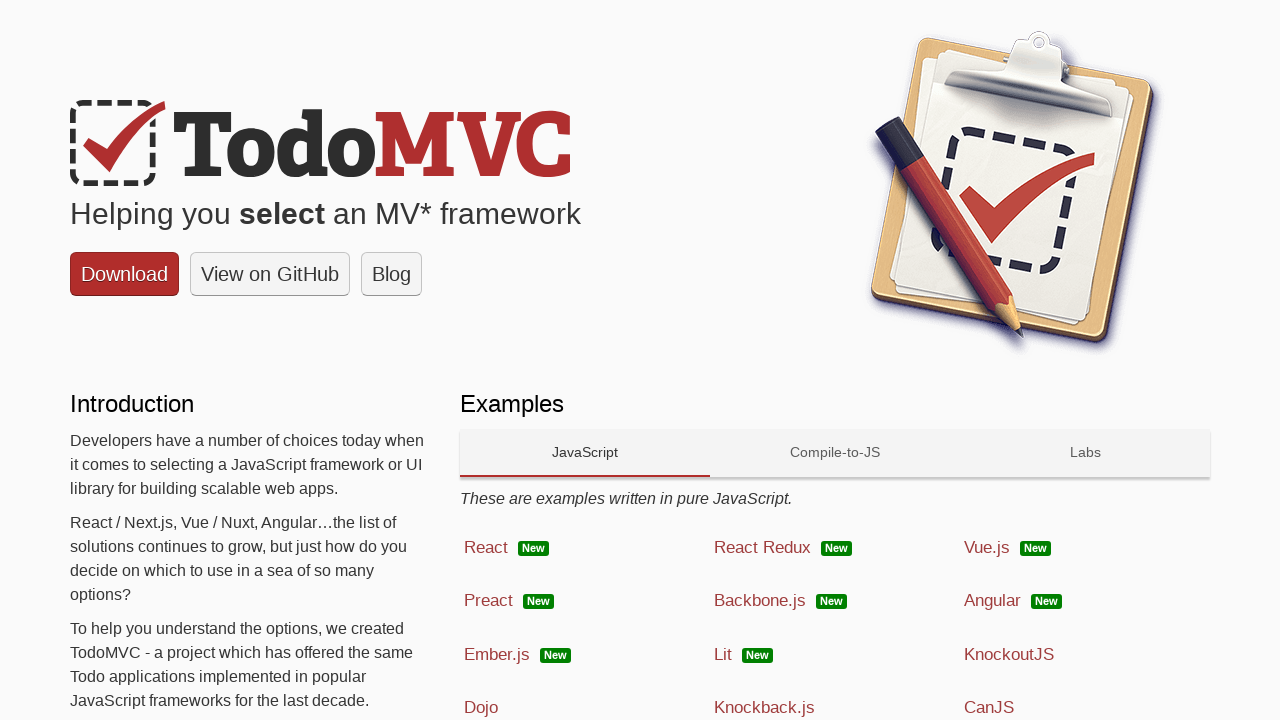

Navigated to TodoMVC website
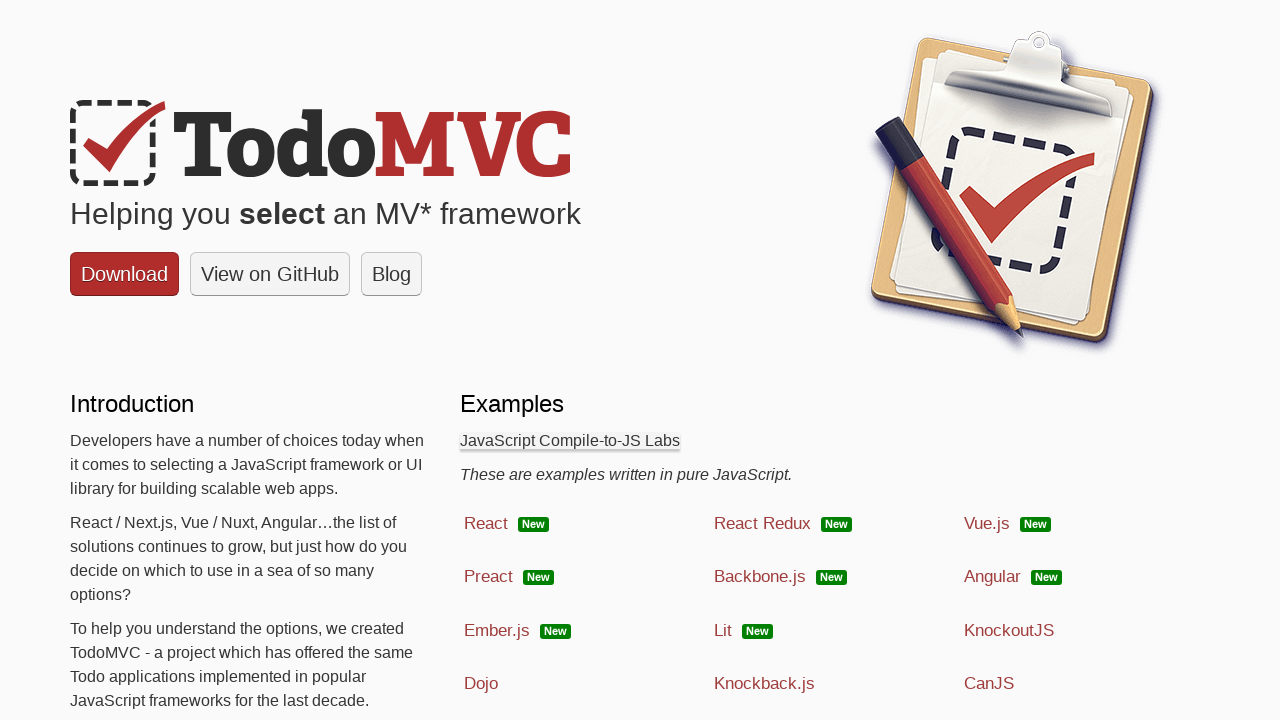

Evaluated page dimensions - width: 1280, height: 720, device scale factor: 1
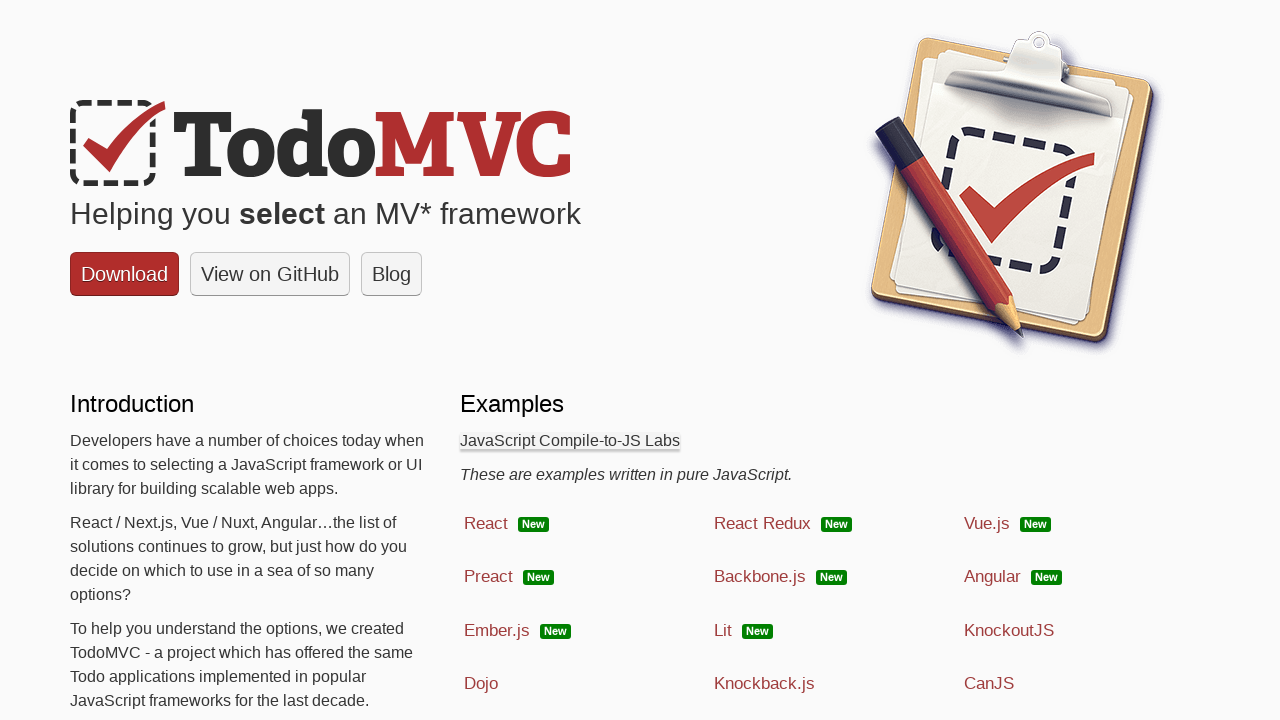

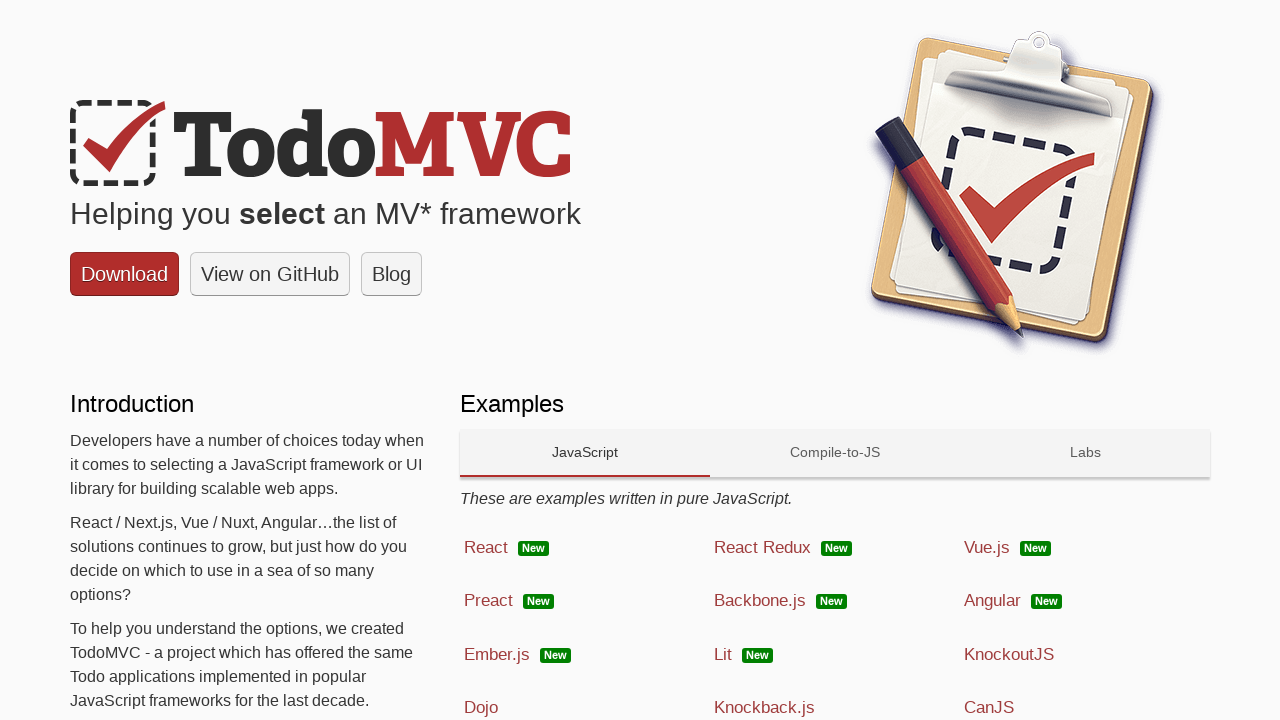